Tests A/B test opt-out by adding an opt-out cookie before visiting the test page, then navigating to the page and verifying the test is disabled.

Starting URL: http://the-internet.herokuapp.com

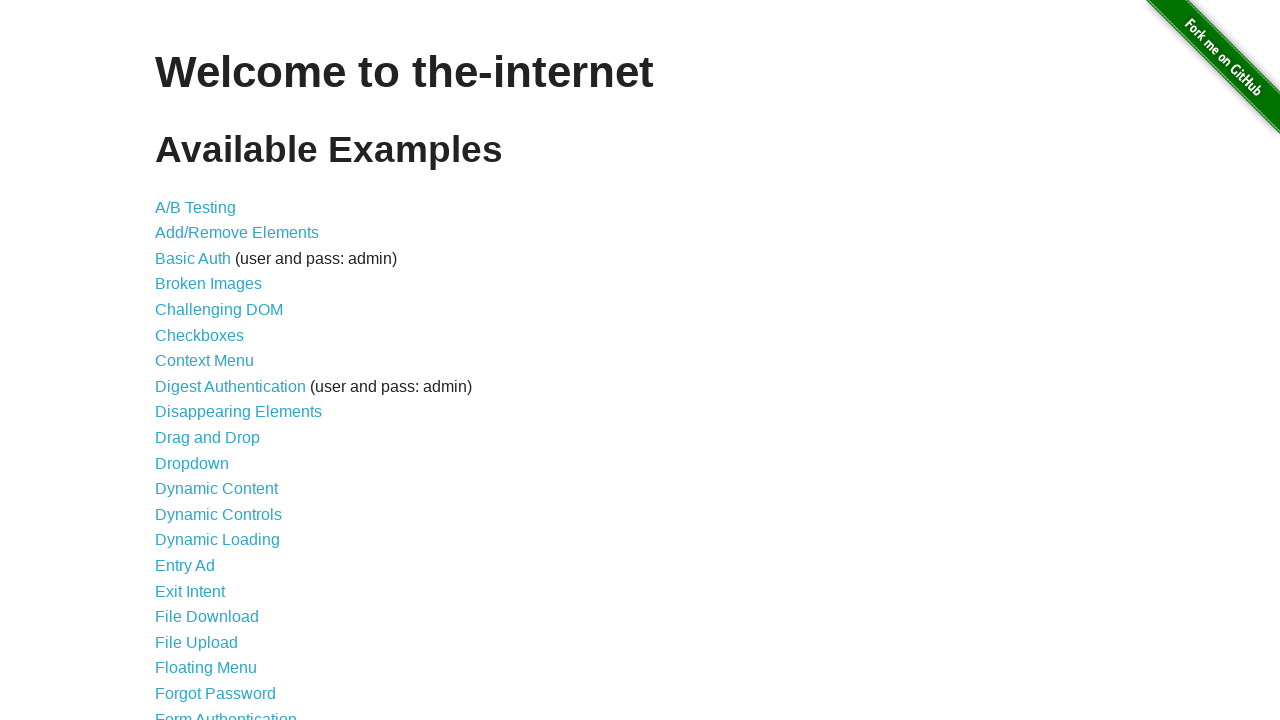

Added optimizelyOptOut cookie to opt out of A/B test
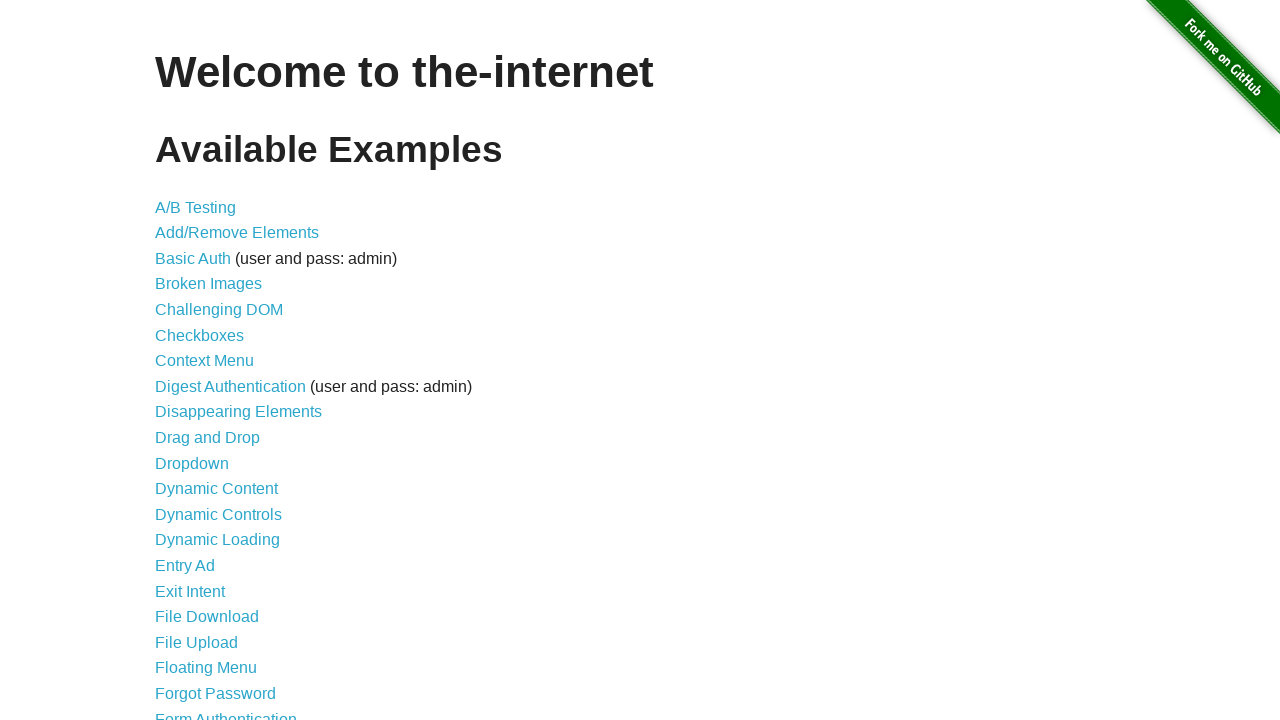

Navigated to A/B test page
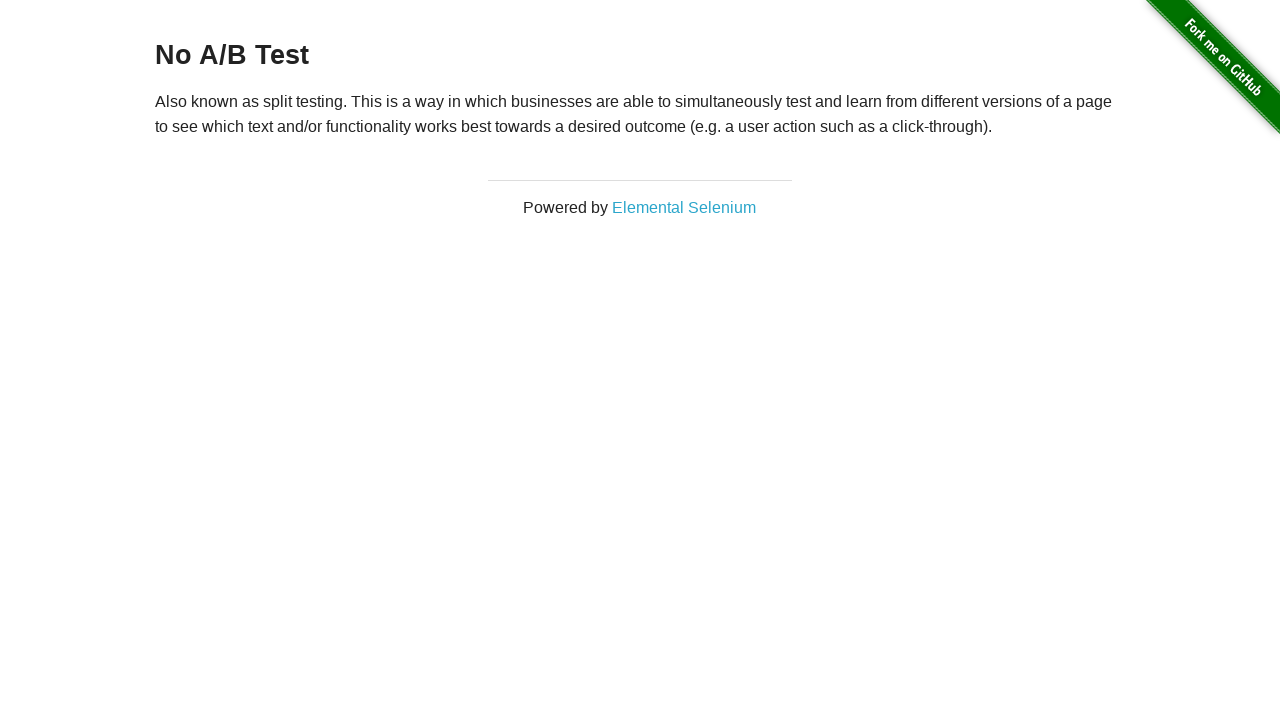

Retrieved heading text from page
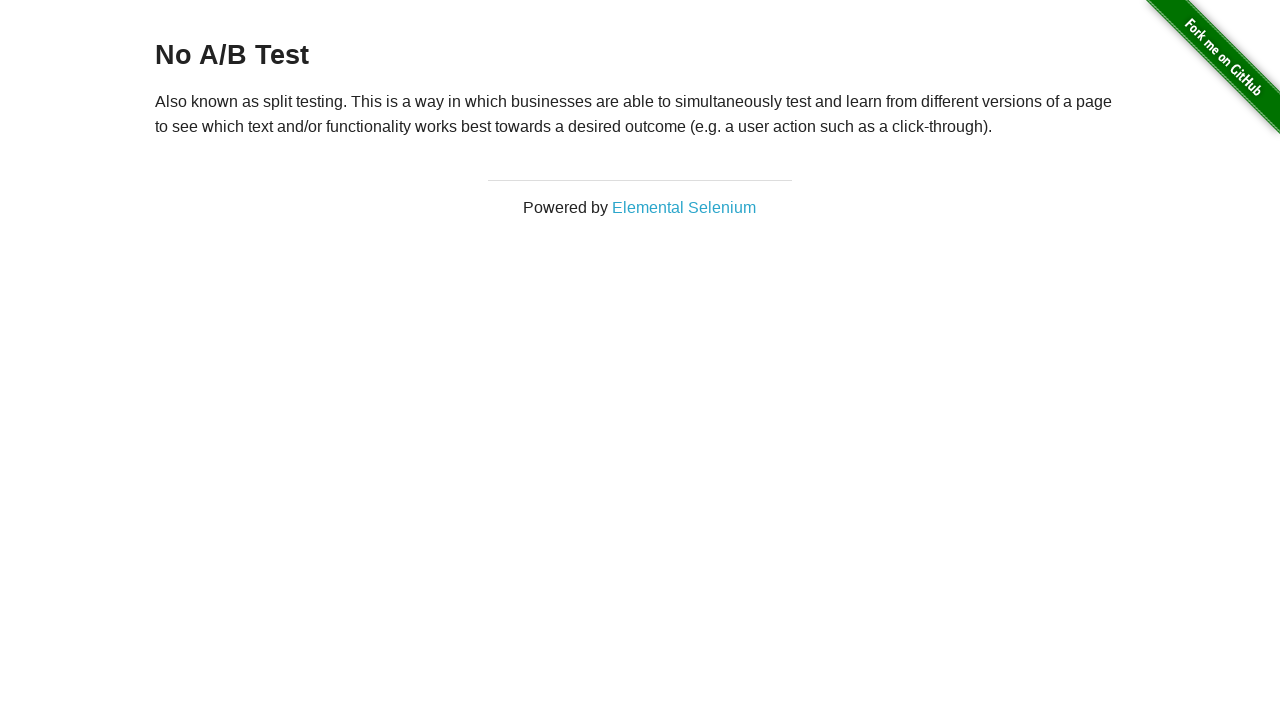

Verified that heading starts with 'No A/B Test' - opt-out cookie is working
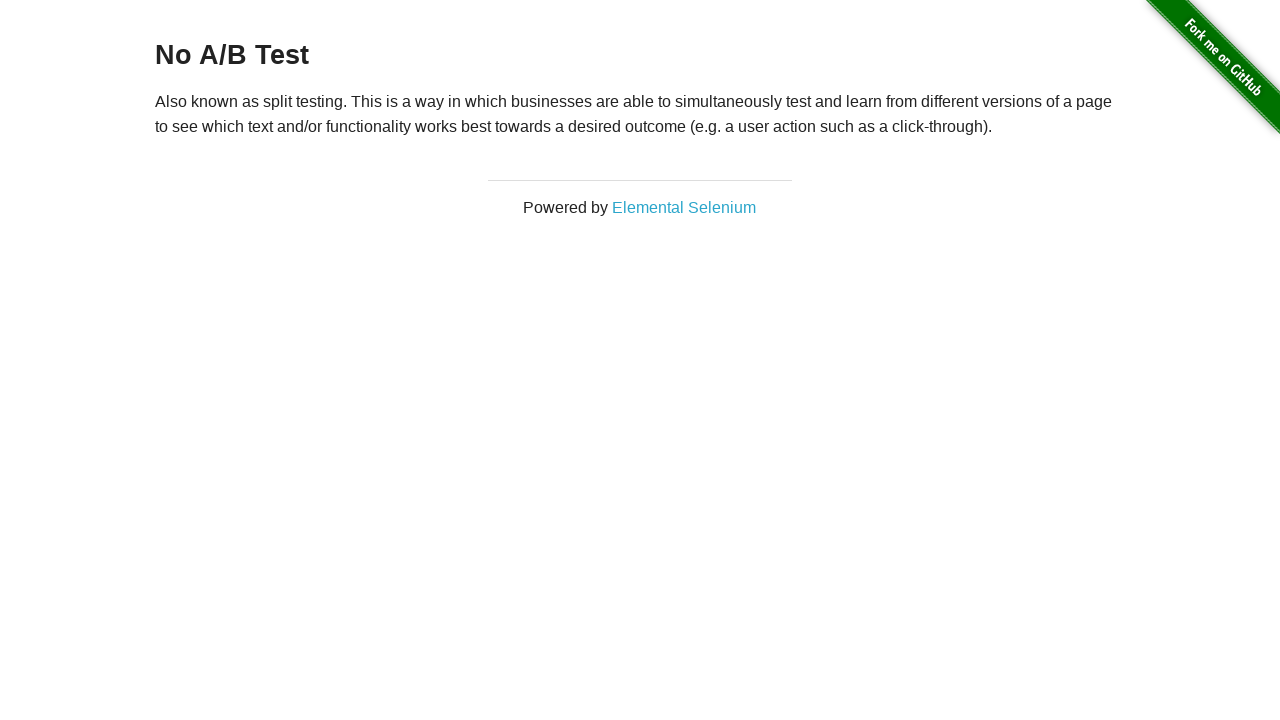

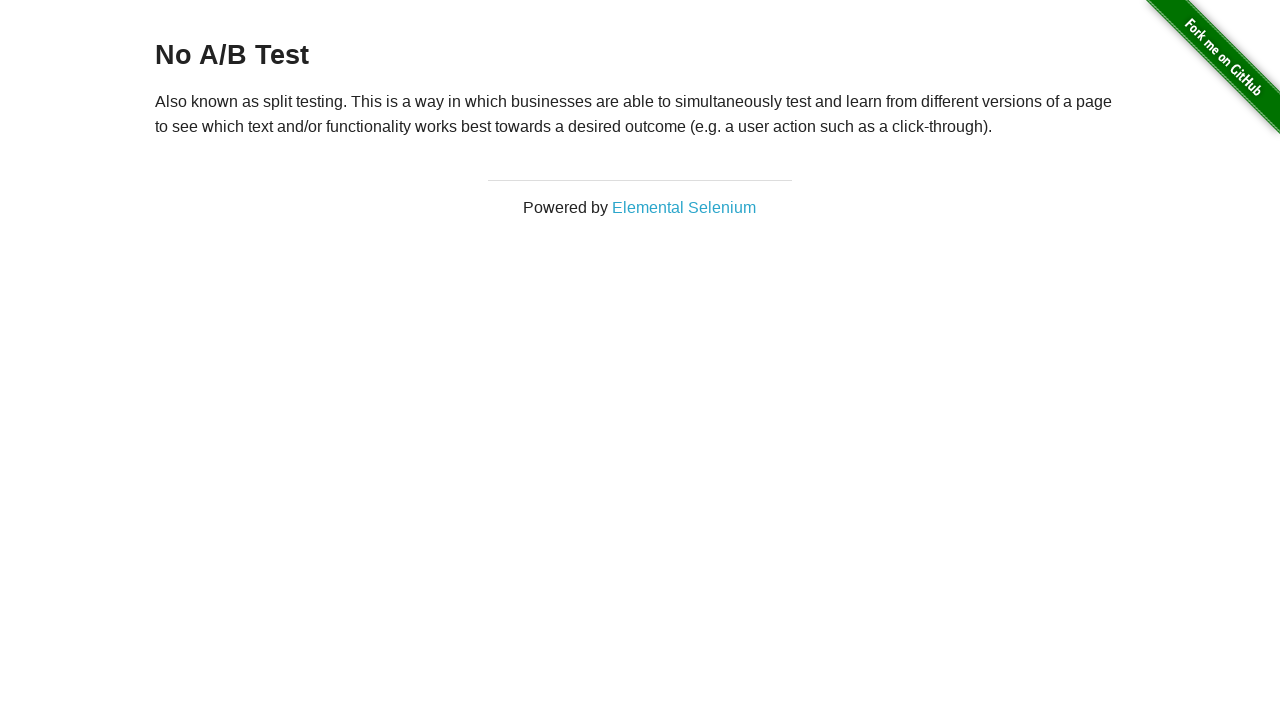